Tests completing a web form by filling in personal details, selecting radio button and checkbox options, choosing from dropdown, and submitting the form

Starting URL: https://formy-project.herokuapp.com/

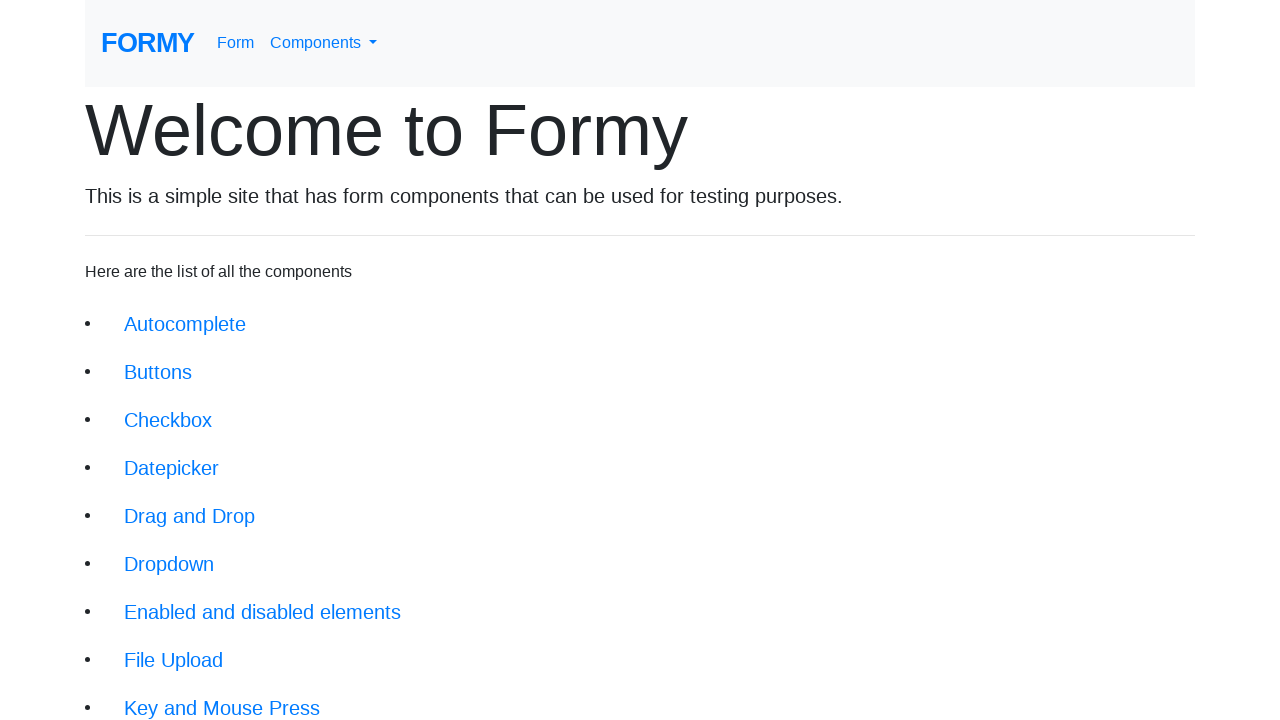

Clicked on the Form link at (236, 43) on a[href='/form']
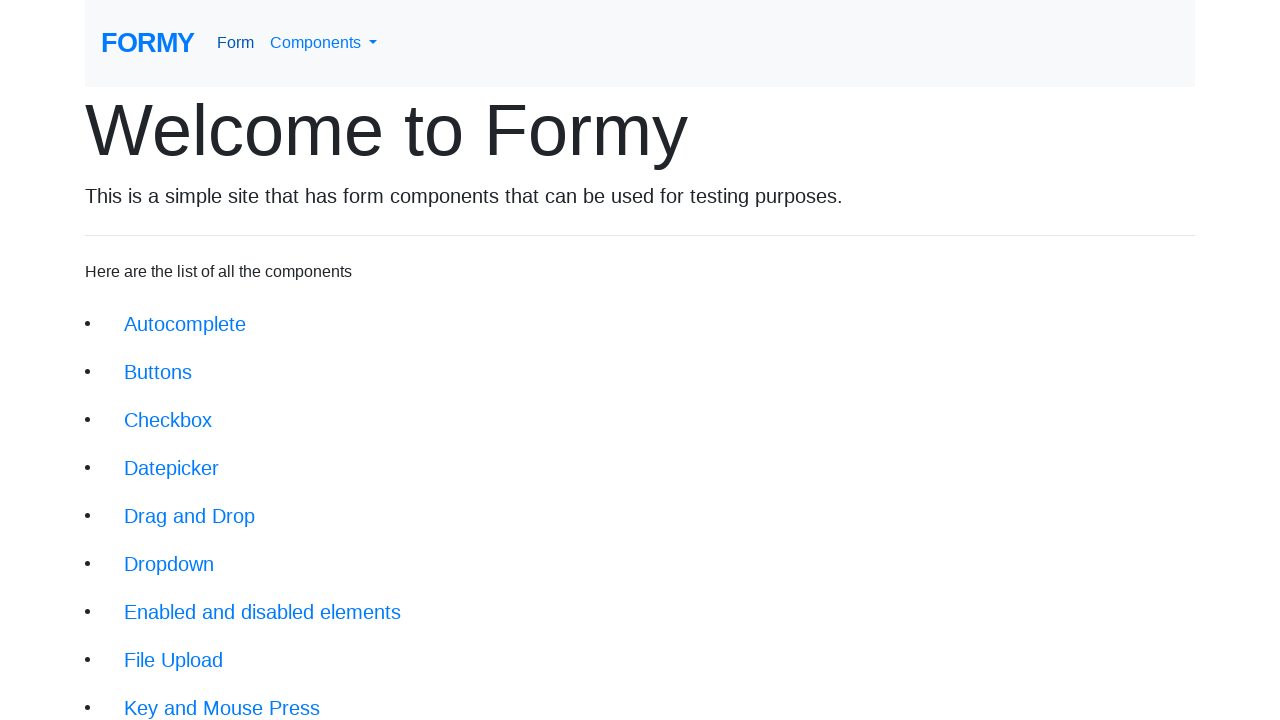

Filled in first name field with 'John' on #first-name
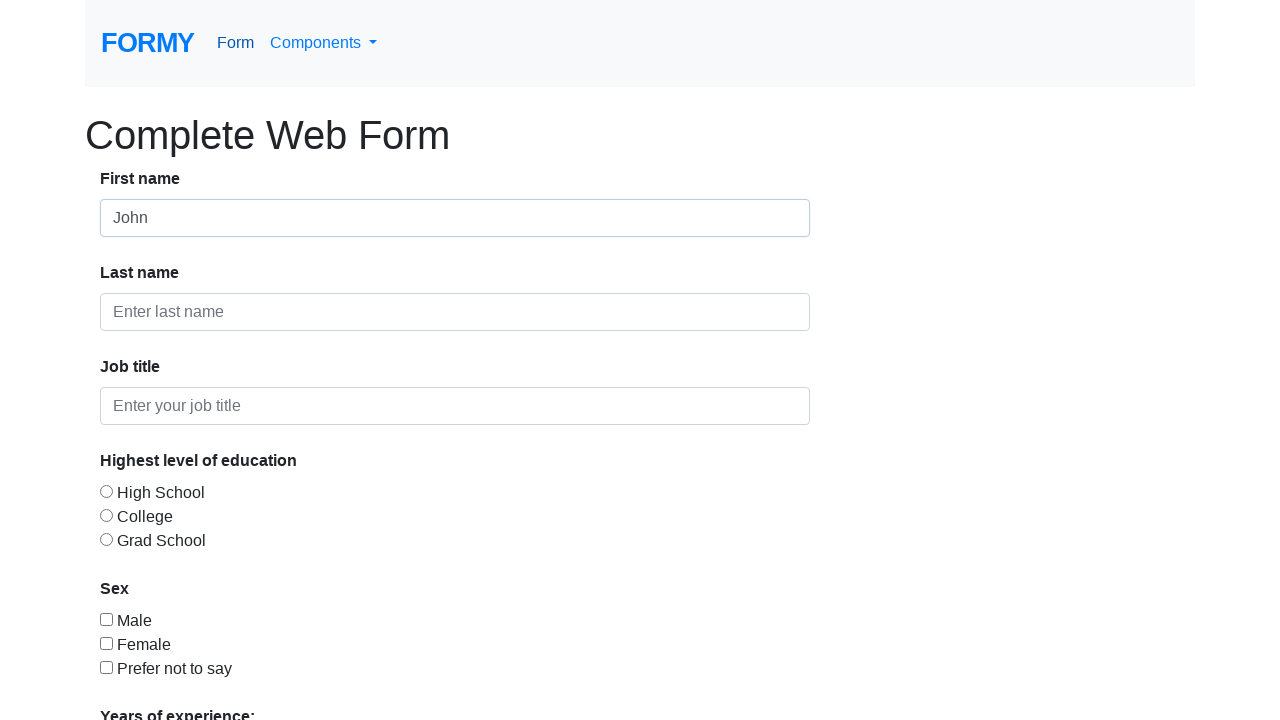

Filled in last name field with 'Doe' on #last-name
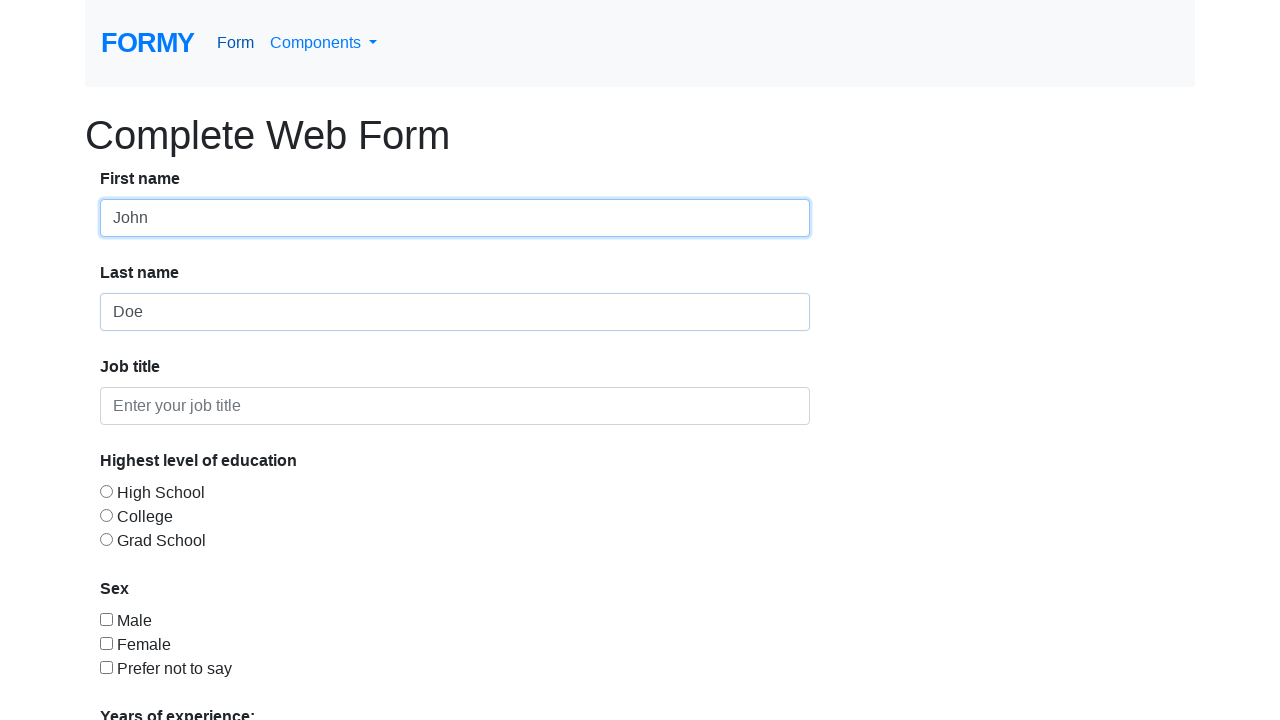

Filled in job title field with 'Unemployed' on #job-title
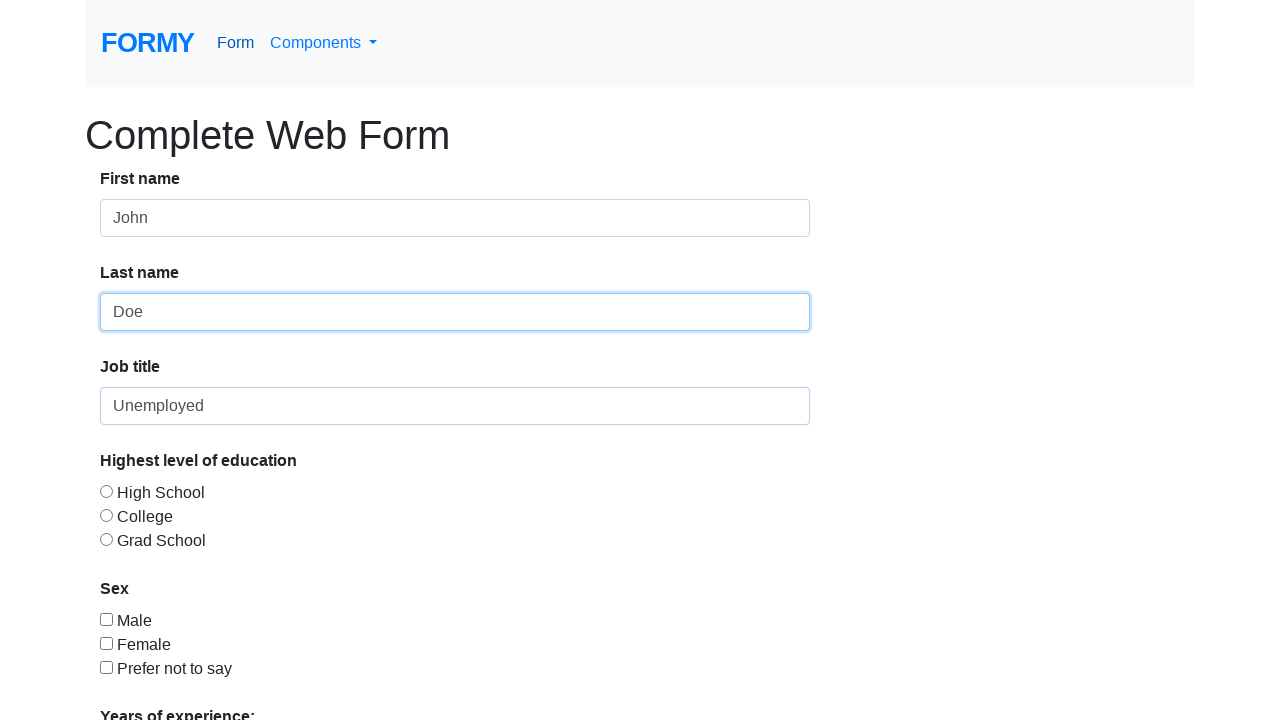

Selected radio button for College education at (106, 539) on #radio-button-3
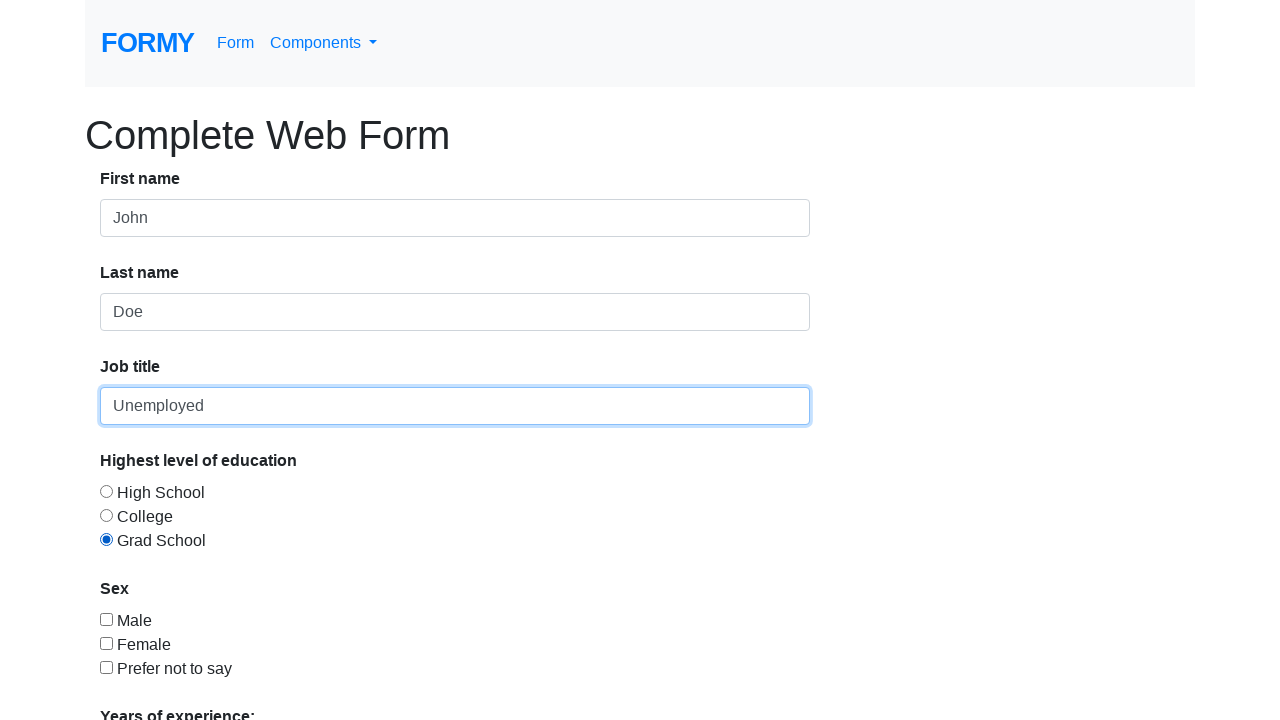

Clicked checkbox option at (106, 667) on #checkbox-3
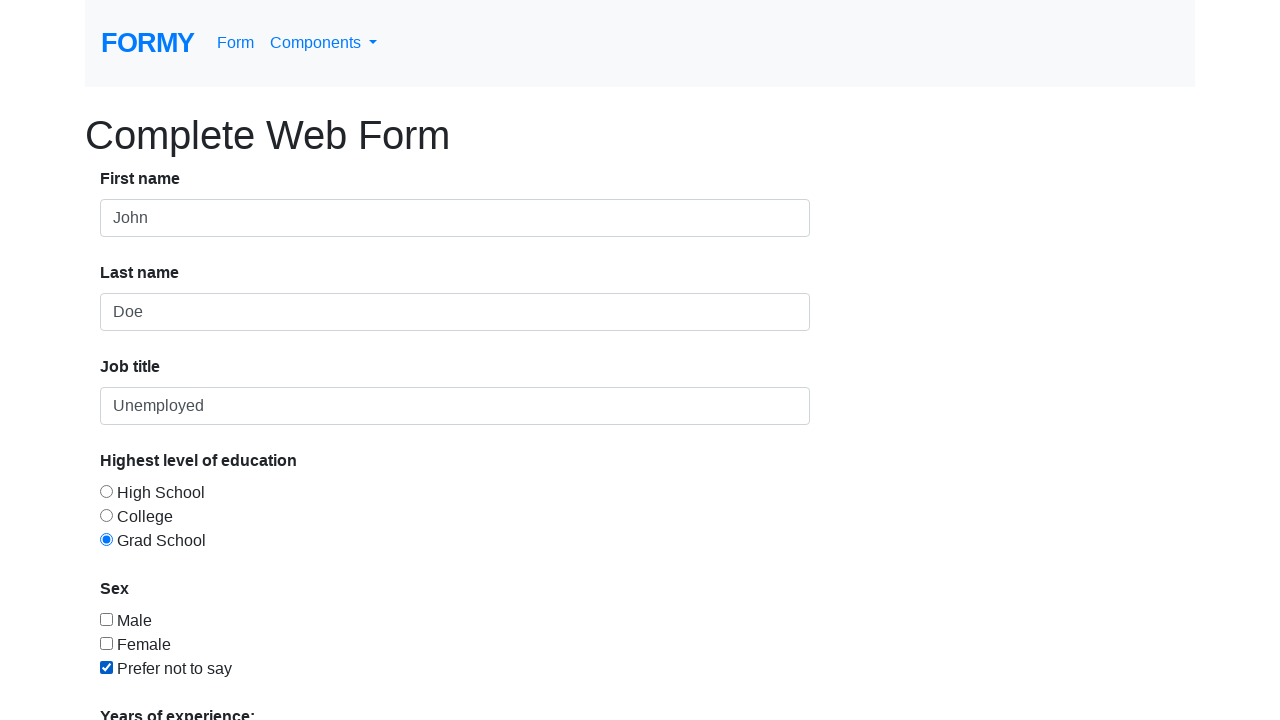

Selected option '1' from dropdown menu on #select-menu
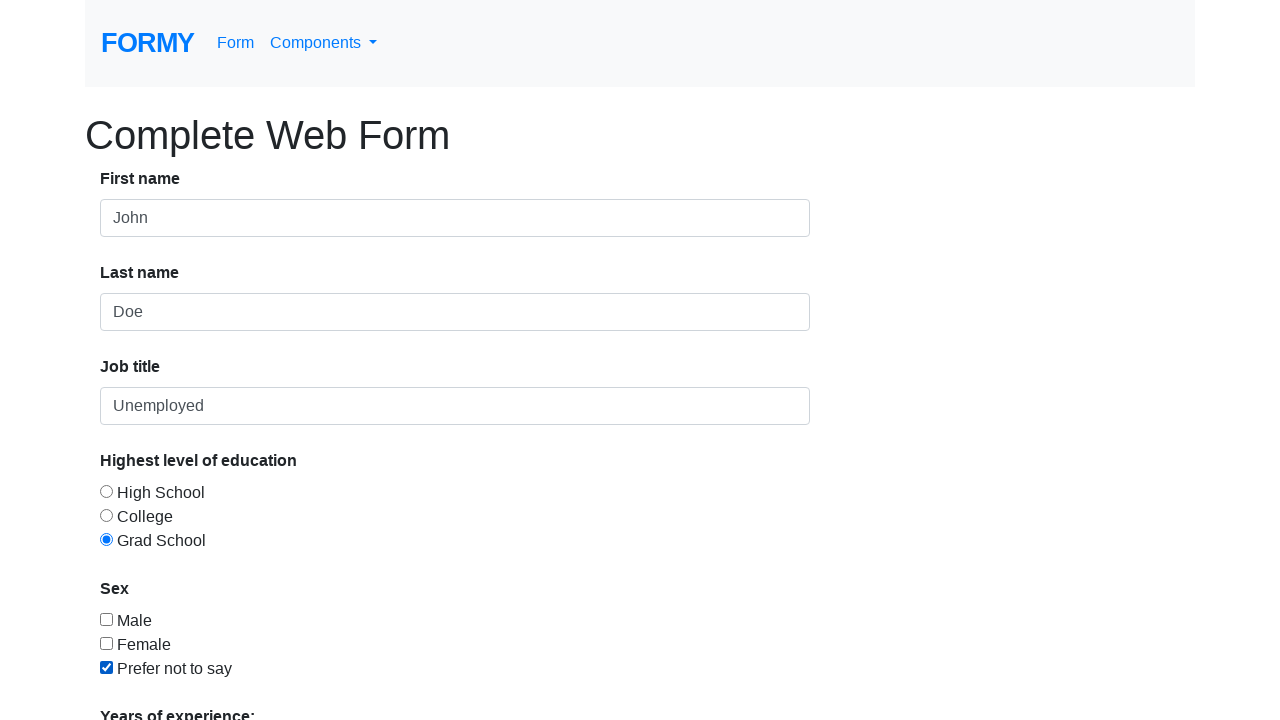

Clicked submit button to submit the form at (148, 680) on a[href='/thanks']
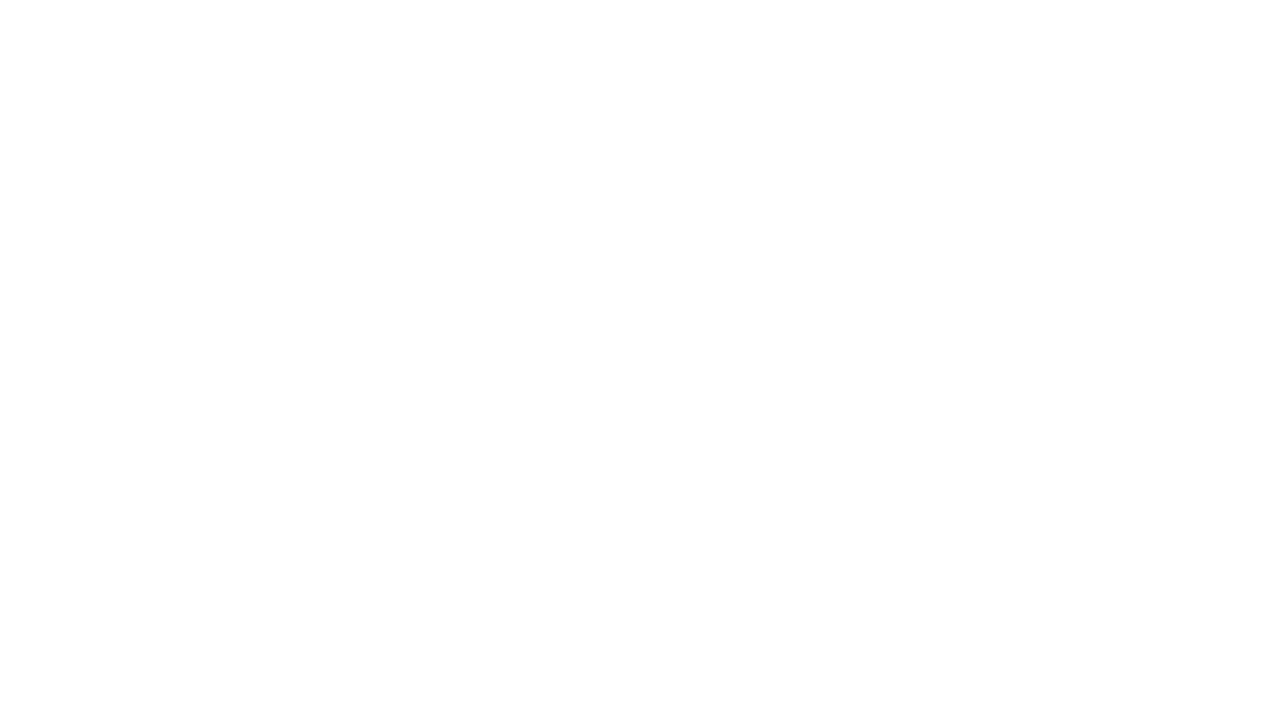

Success message appeared confirming form submission
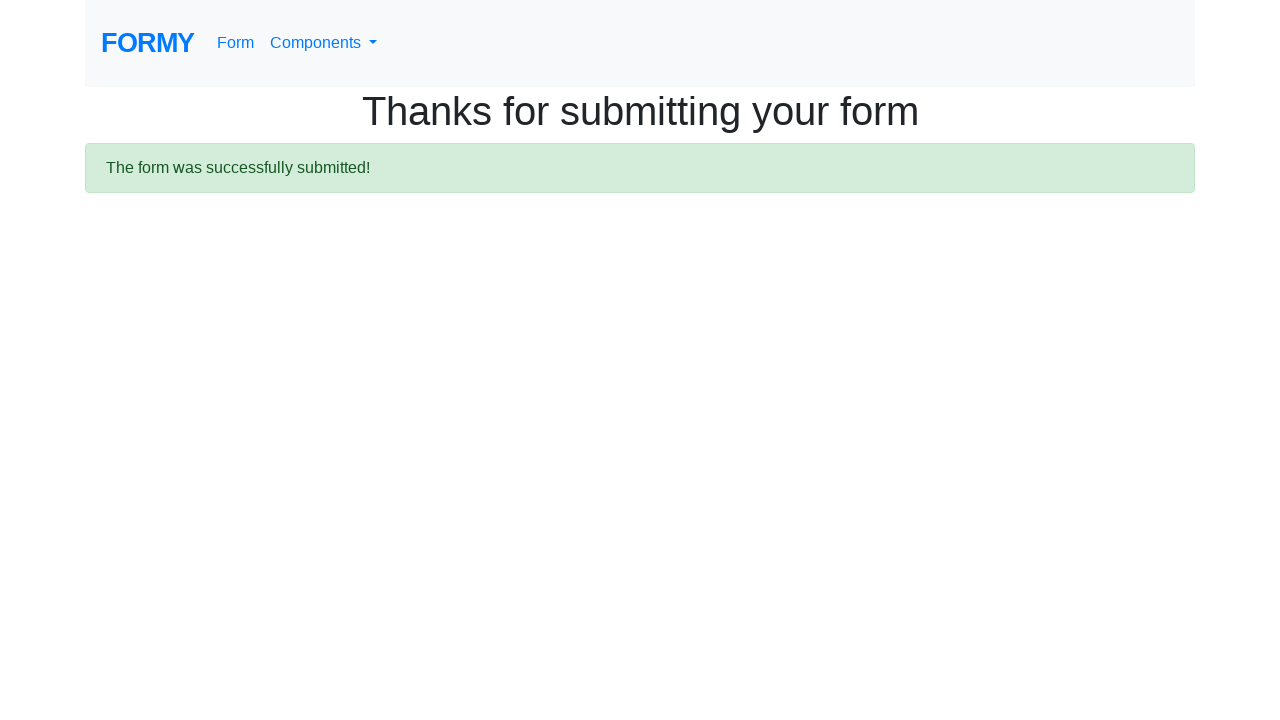

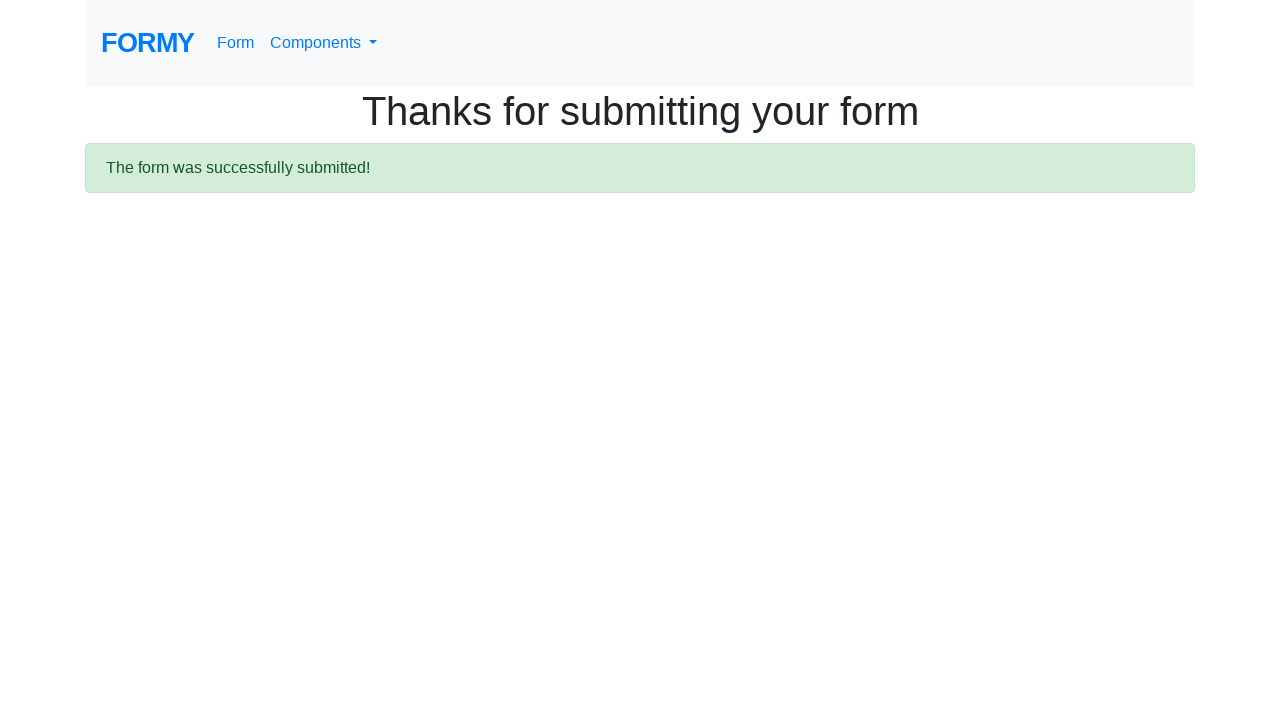